Opens the Demoblaze demo e-commerce website and verifies the page loads by checking the page title.

Starting URL: https://www.demoblaze.com/

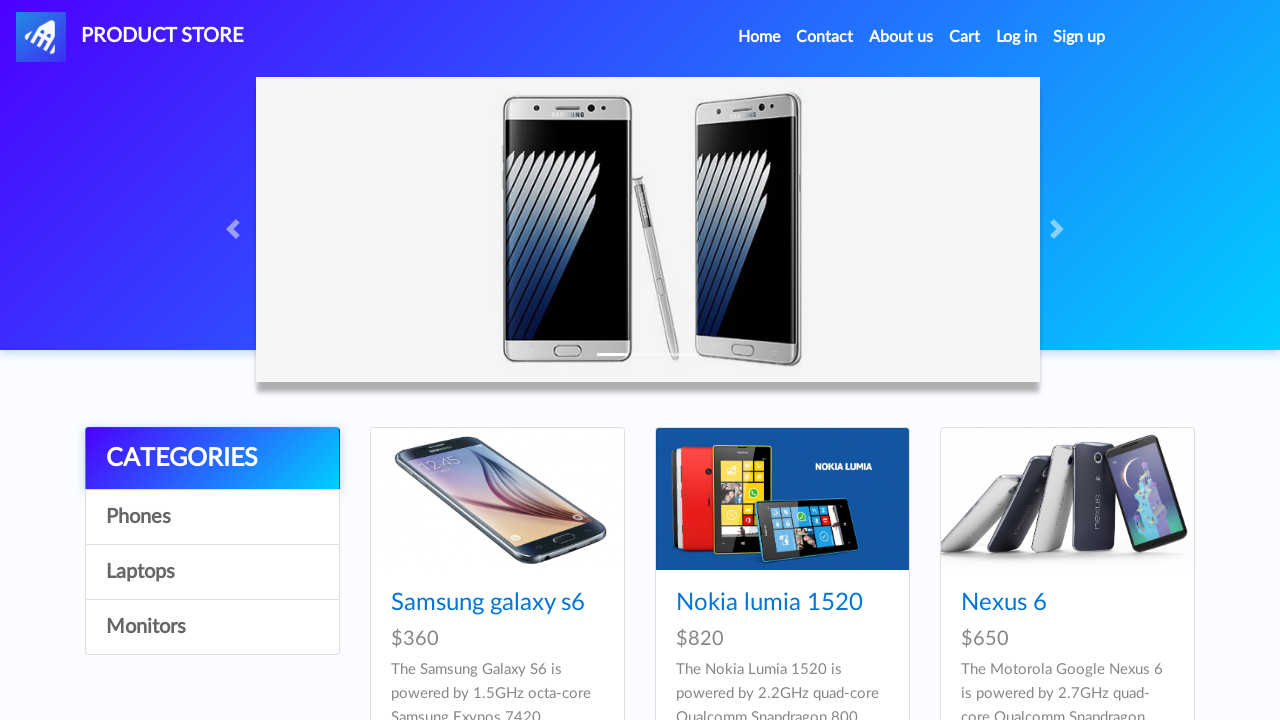

Waited for page to load (domcontentloaded state)
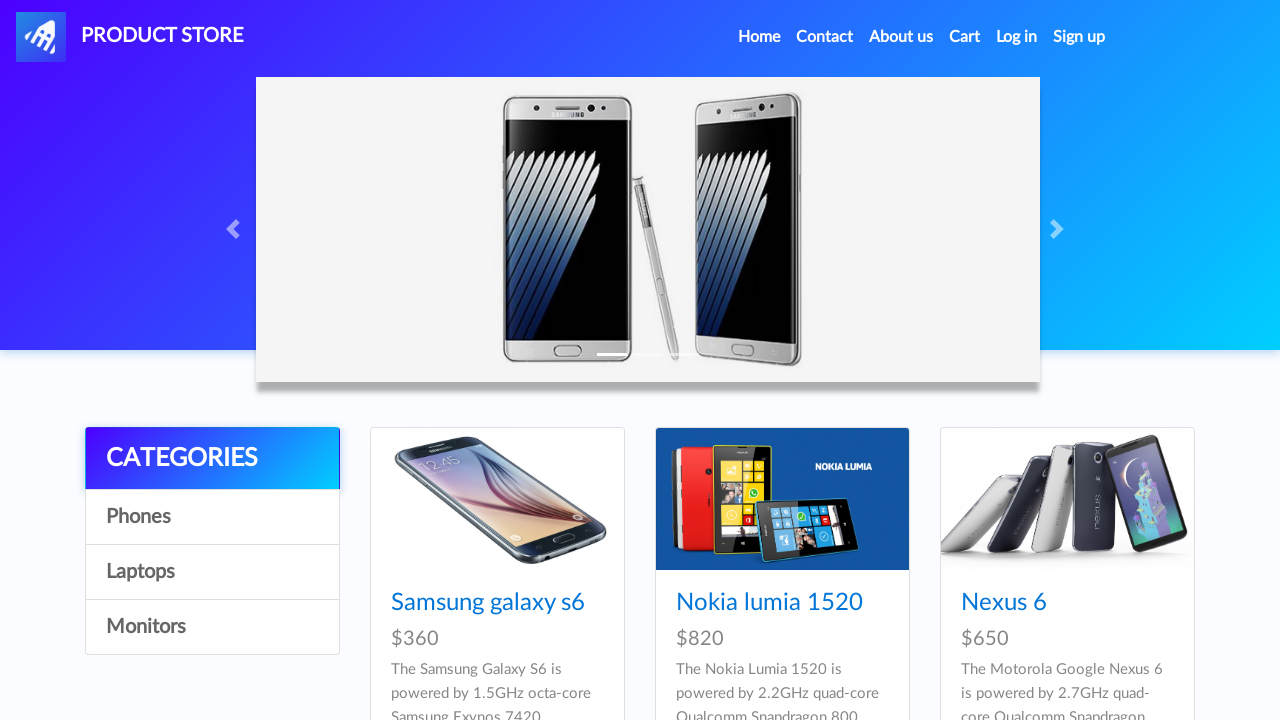

Retrieved page title: STORE
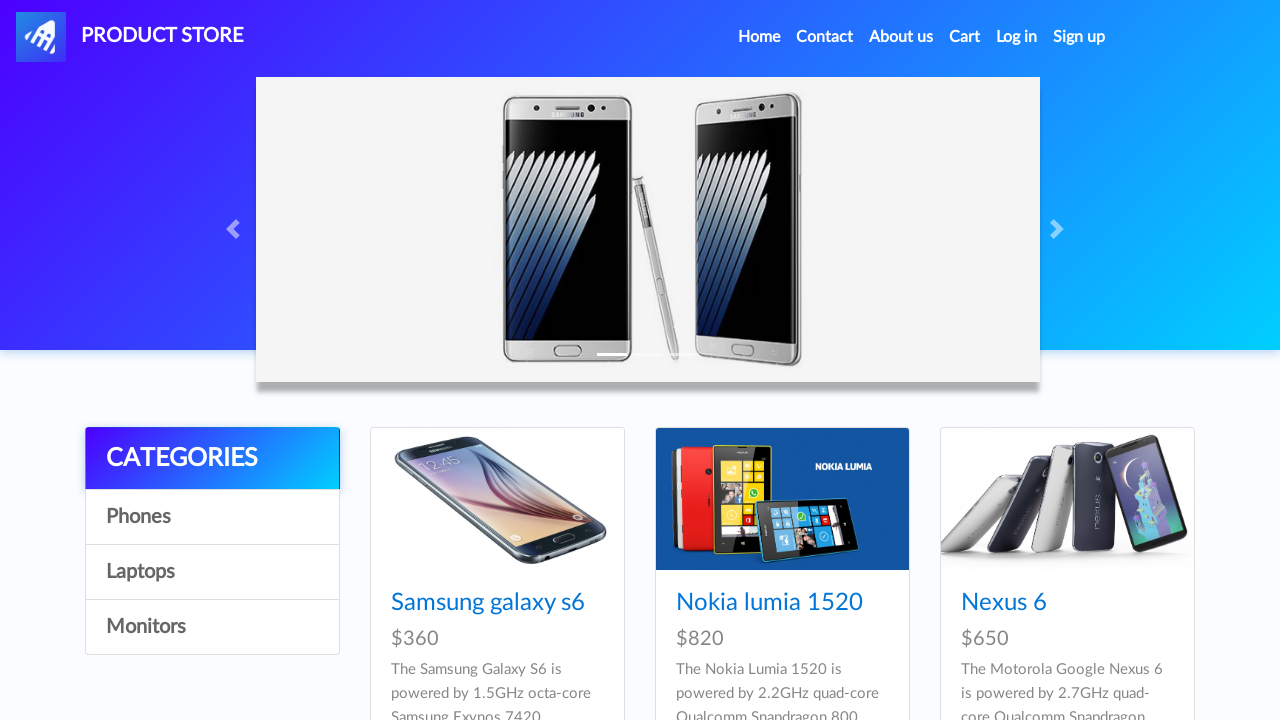

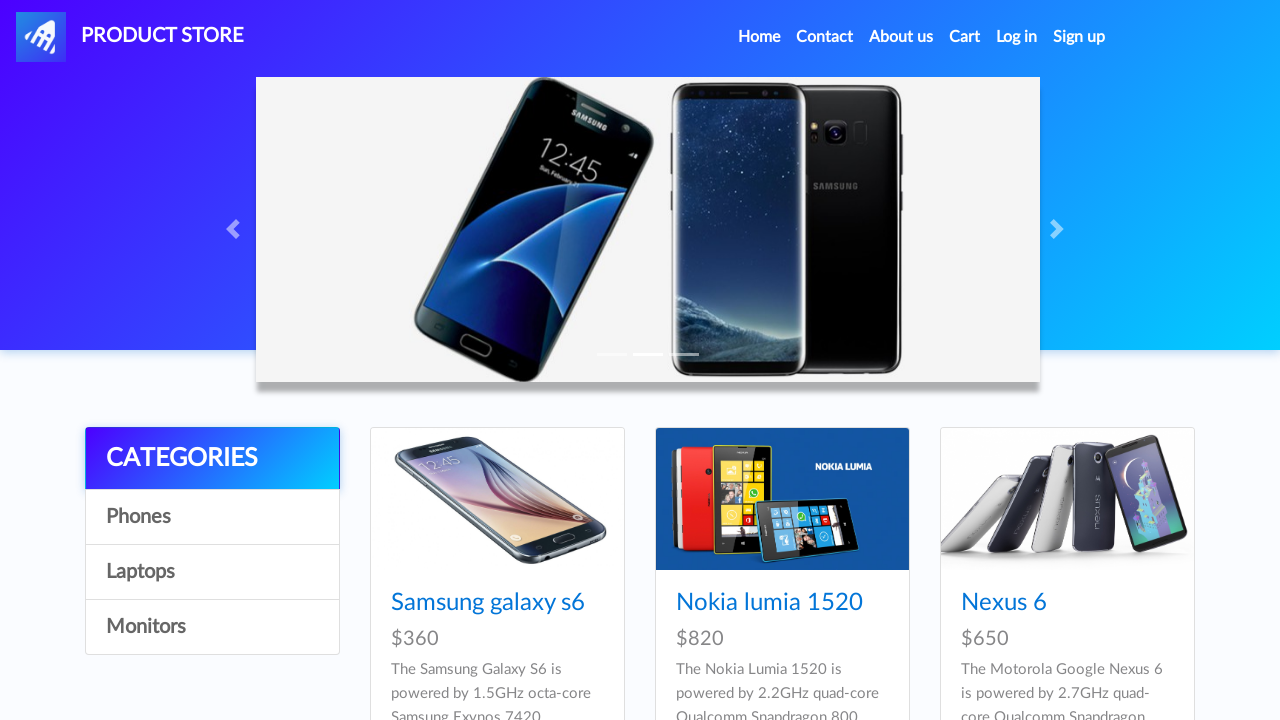